Tests a calculator web application by clicking number buttons, clear button, and division operation to verify basic calculator functionality including performing 8 divided by 2

Starting URL: http://jeremydomasian.github.io/supercalc_v1-4/SuperCalc-v3.html

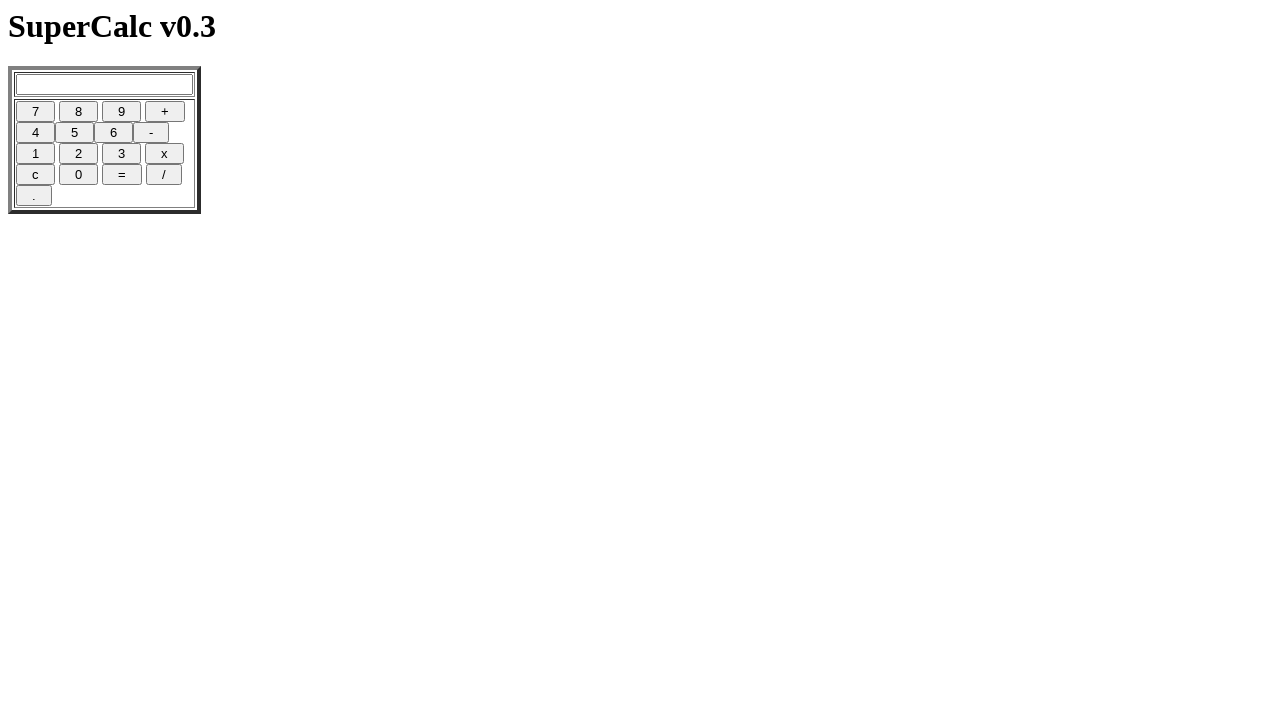

Clicked clear button to reset calculator at (36, 175) on [name='clear']
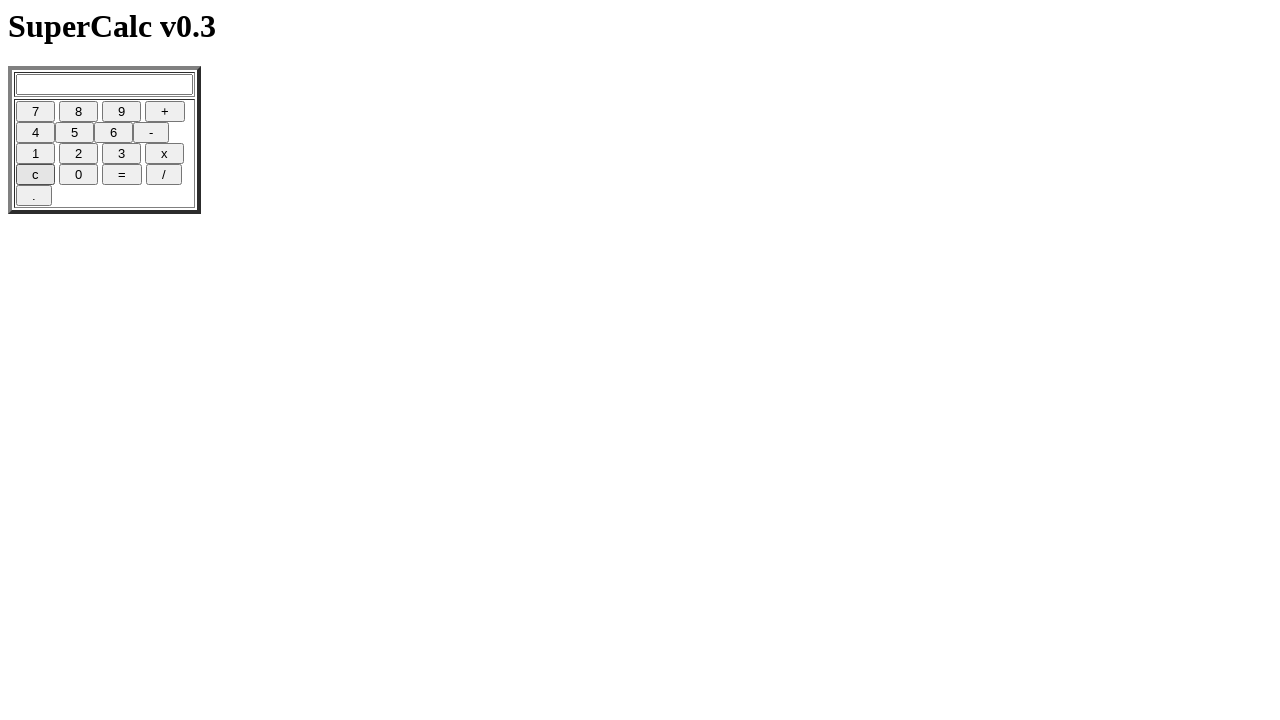

Clicked number 4 at (36, 133) on [name='four']
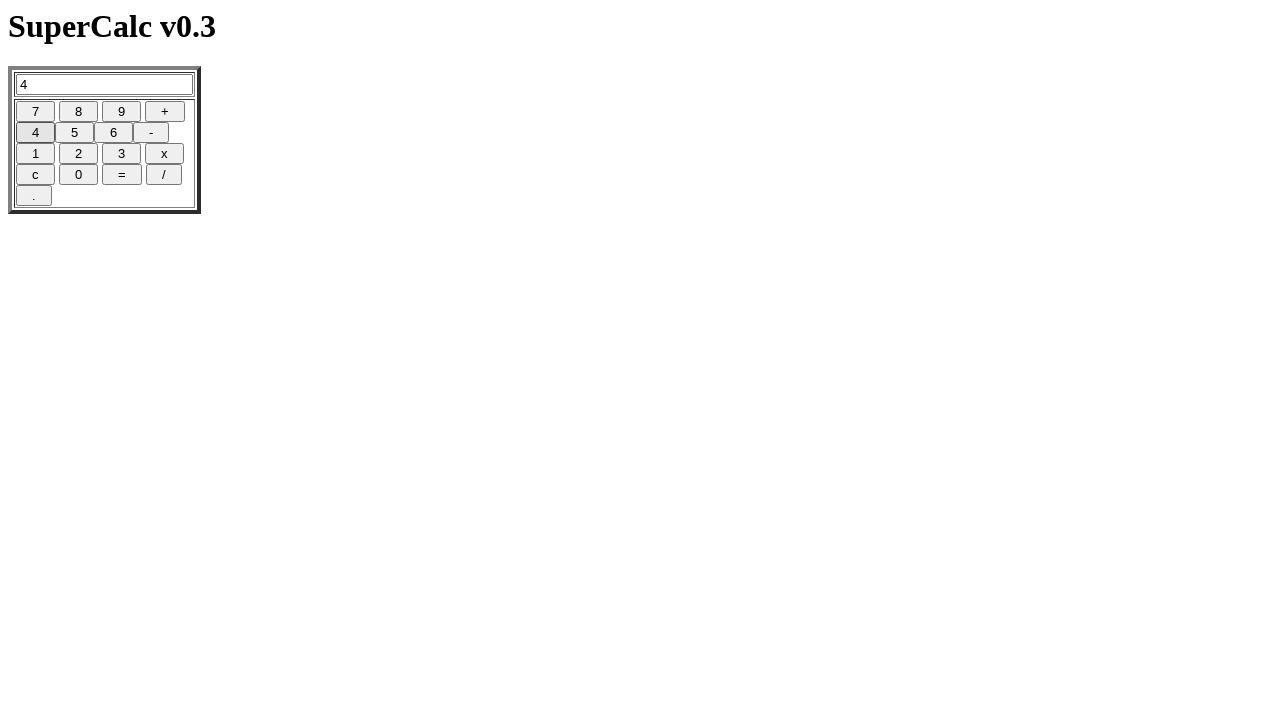

Clicked number 5 at (74, 133) on [name='five']
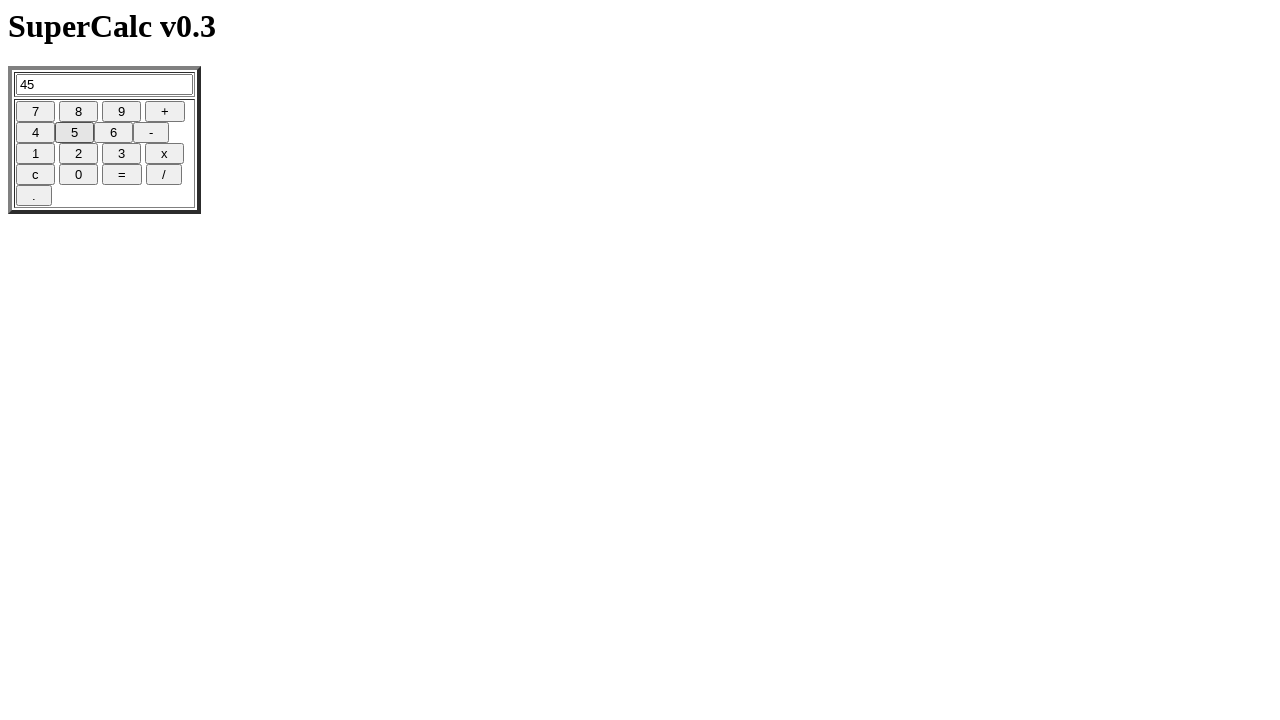

Clicked number 6 at (114, 133) on [name='six']
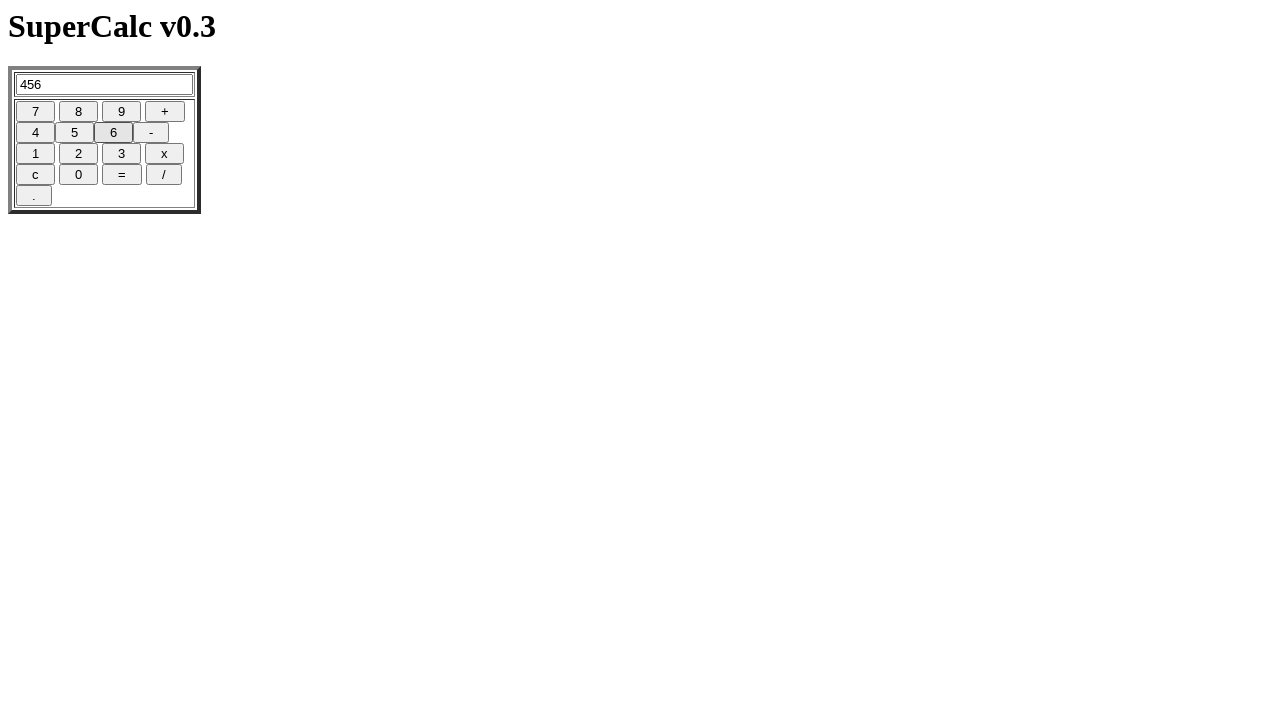

Clicked clear button again to reset calculator at (36, 175) on [name='clear']
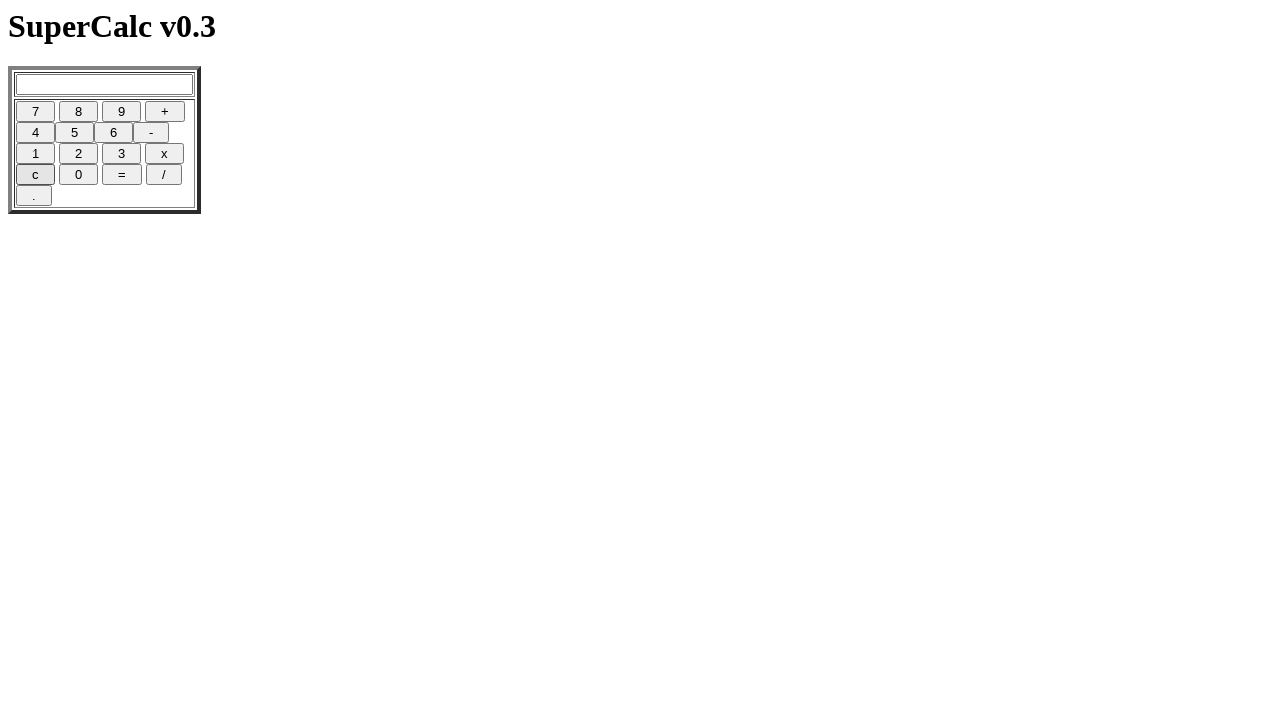

Clicked division button to test it exists at (164, 175) on [name='div']
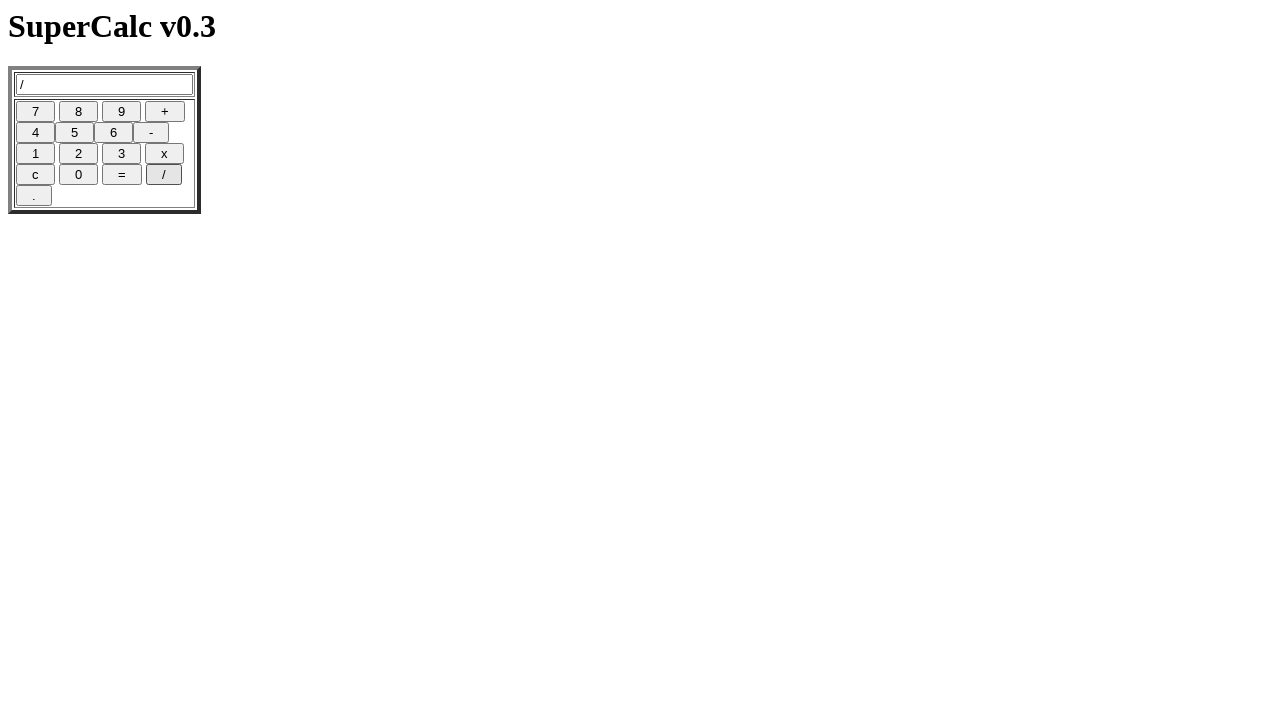

Clicked clear button to reset before division test at (36, 175) on [name='clear']
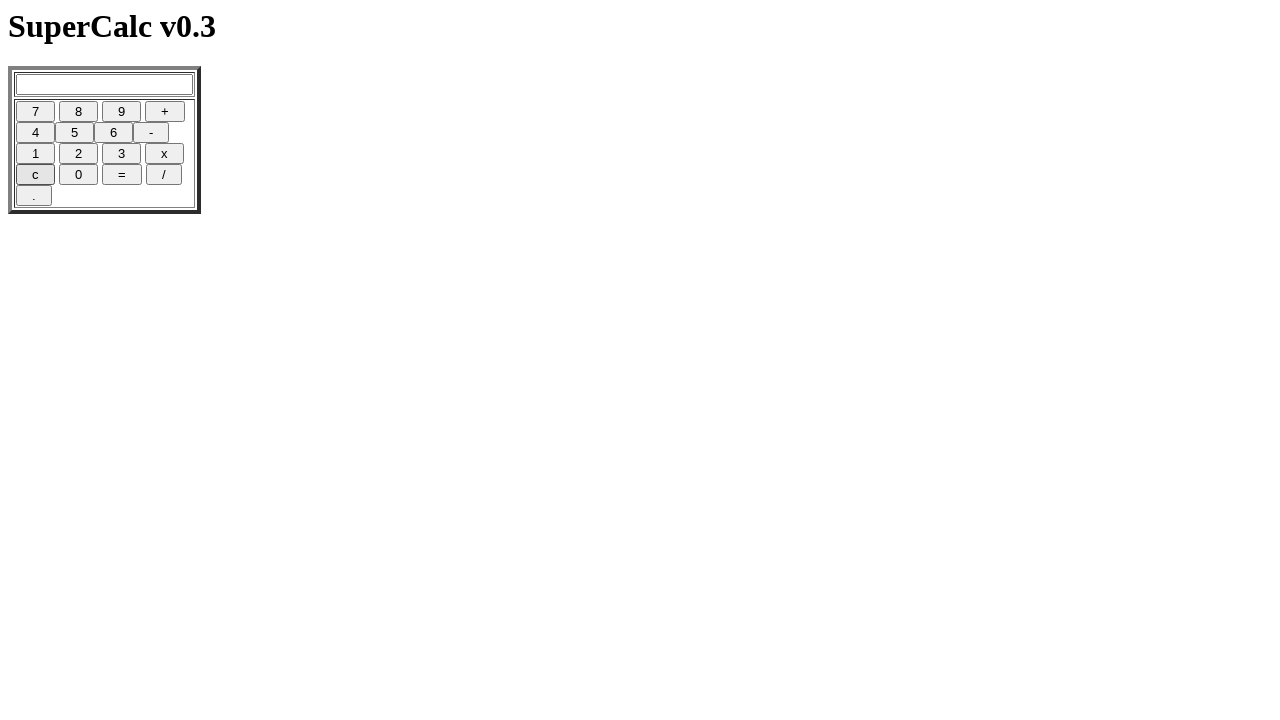

Clicked number 8 at (78, 112) on [name='eight']
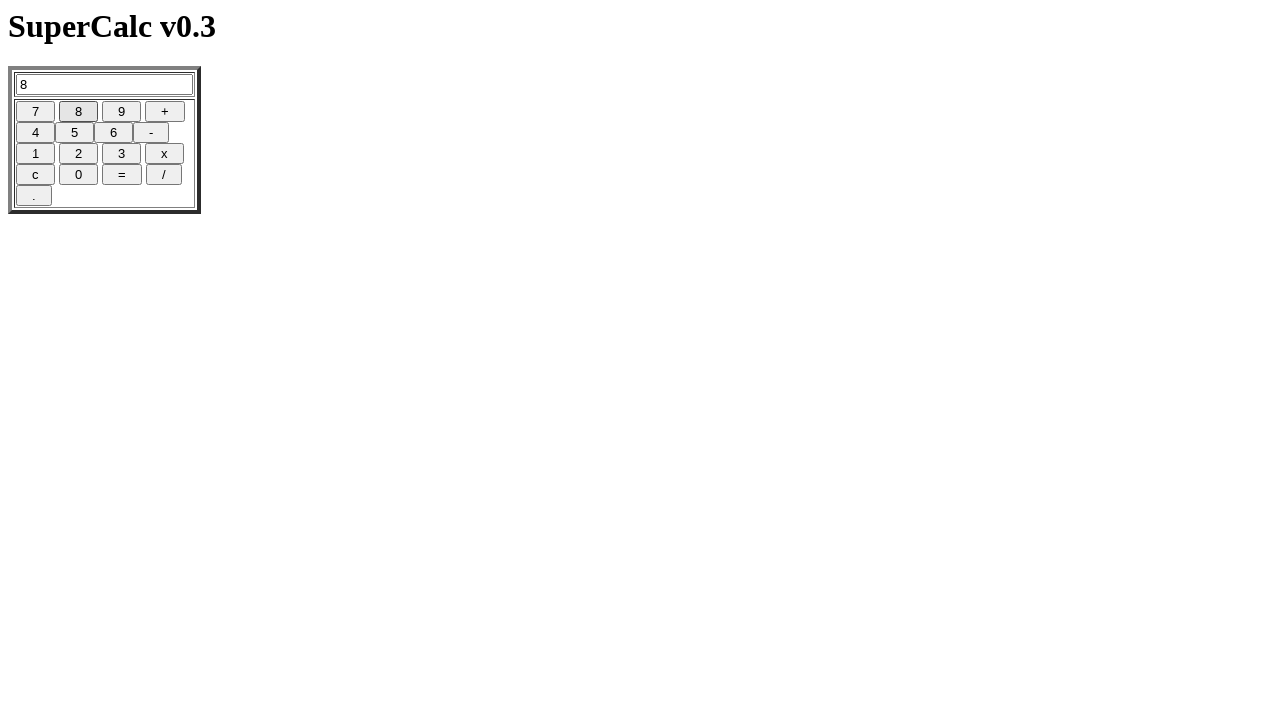

Clicked division operator at (164, 175) on [name='div']
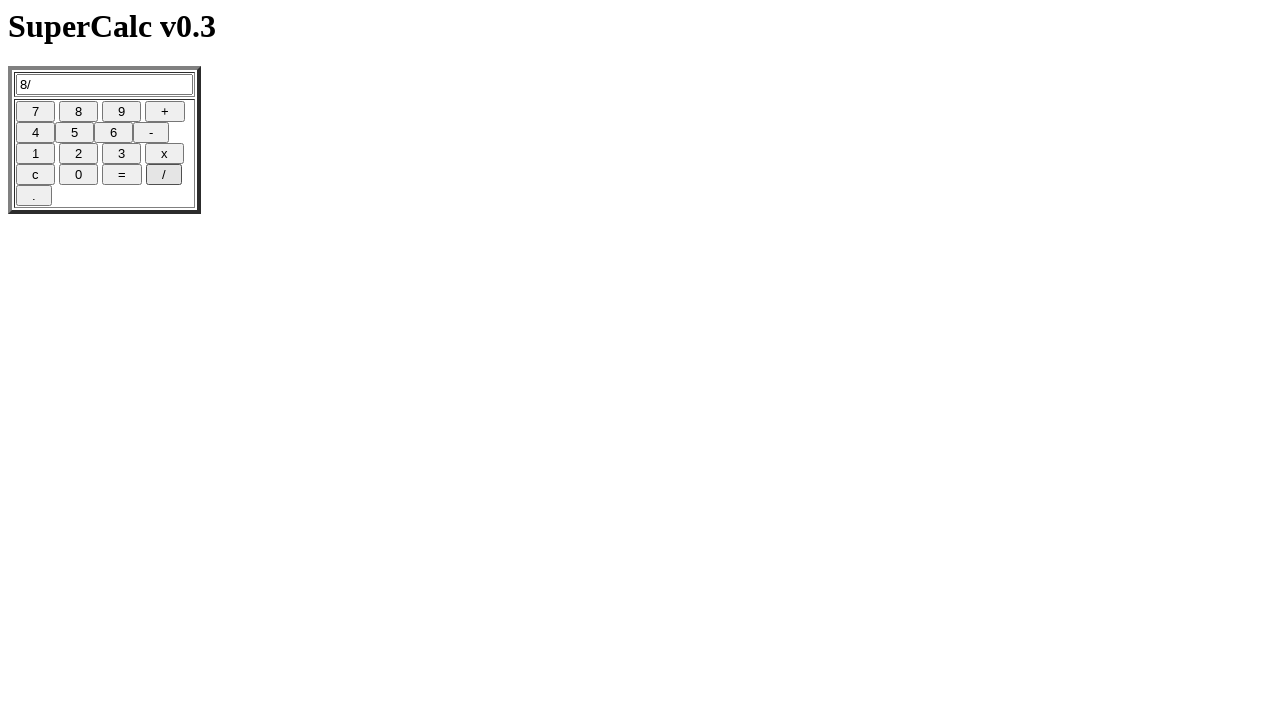

Clicked number 2 at (78, 154) on [name='two']
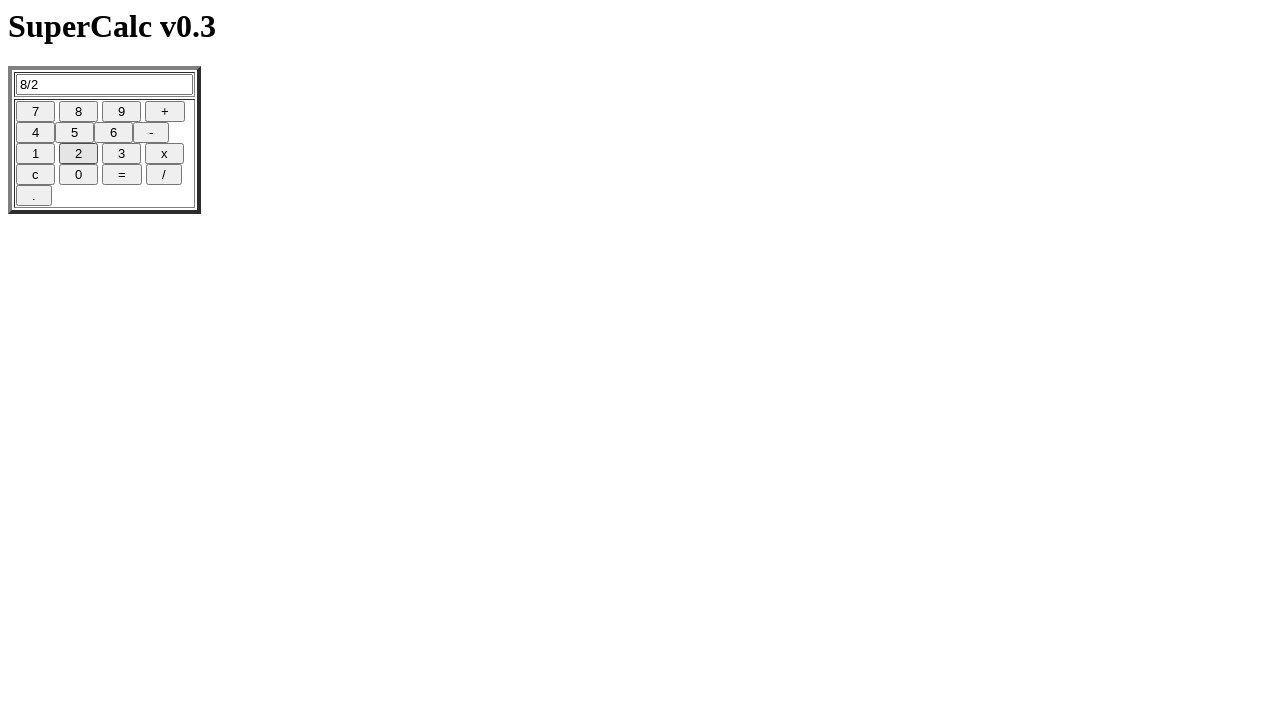

Clicked equals button to calculate 8 / 2 at (122, 175) on [name='DoIt']
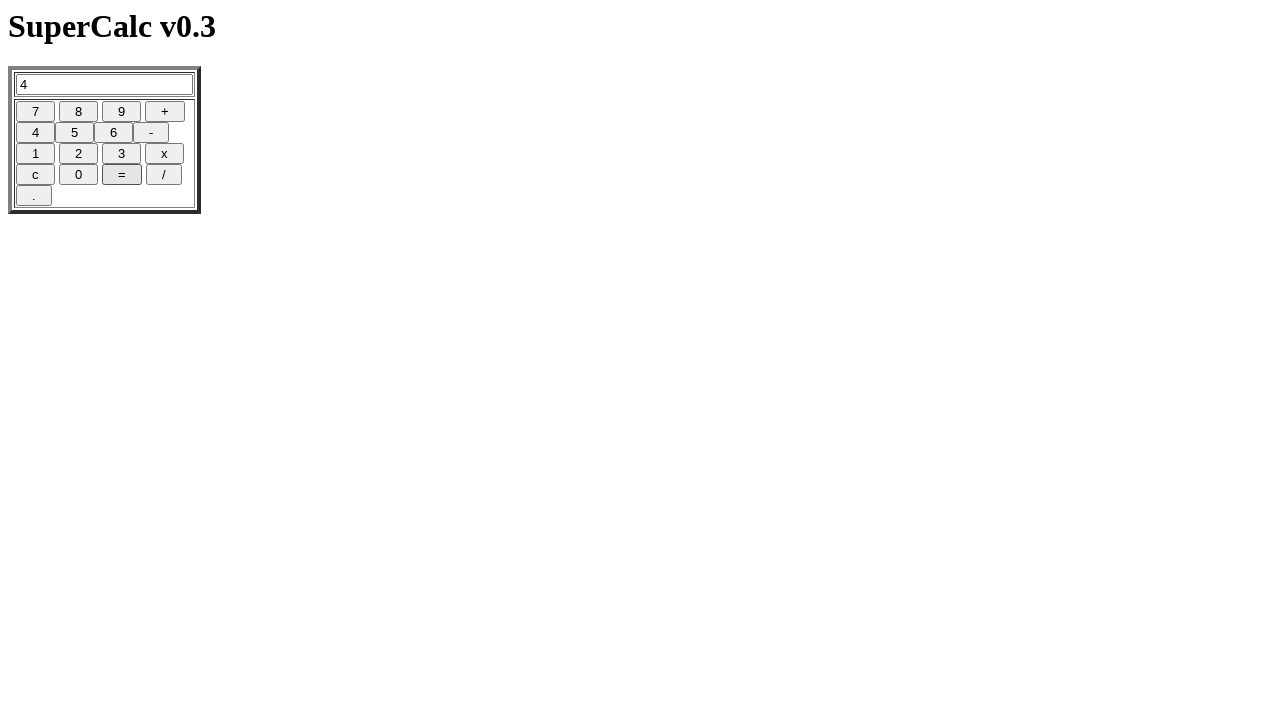

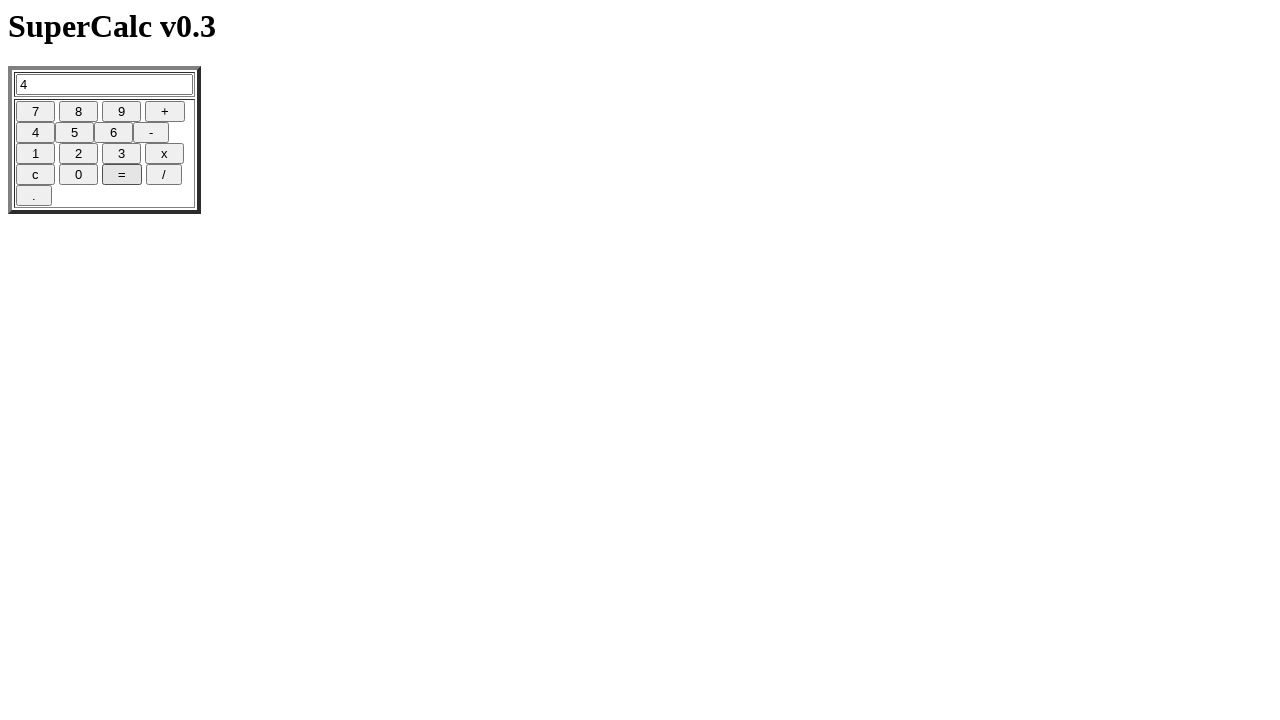